Tests number input field by entering a value and using arrow keys to increment and decrement the value

Starting URL: https://the-internet.herokuapp.com/inputs

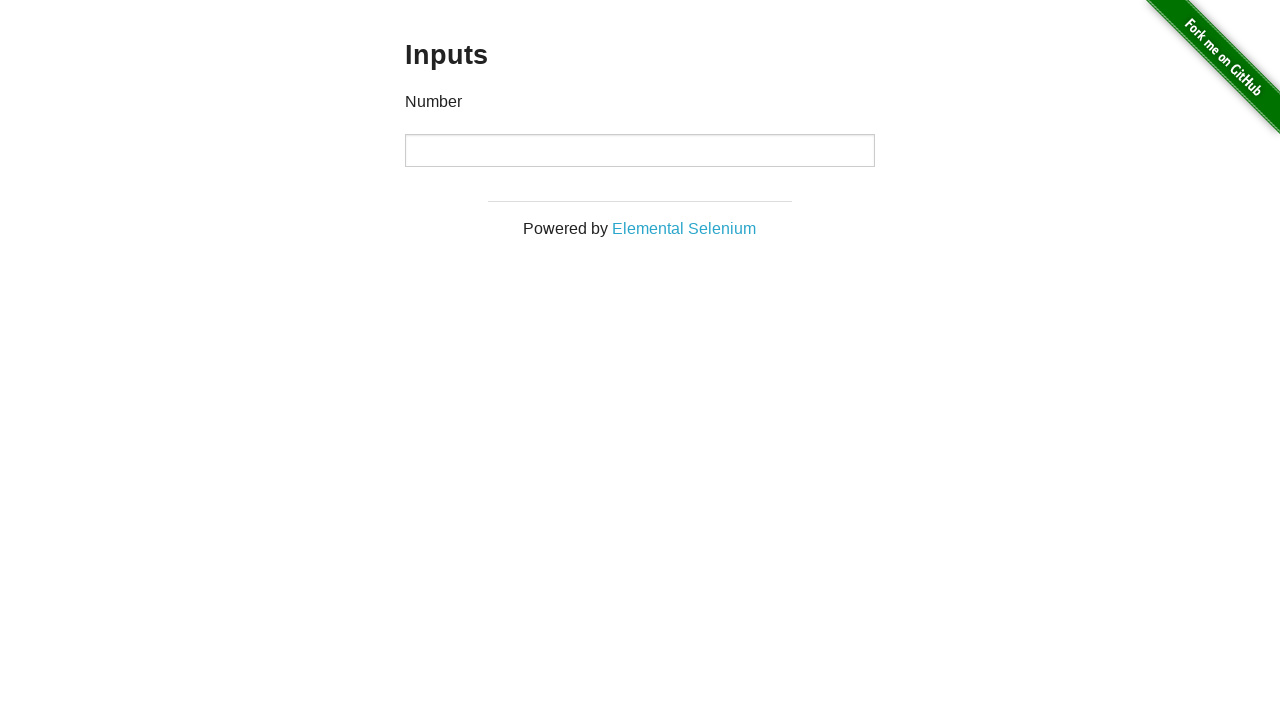

Clicked on the number input field at (640, 150) on xpath=//input[@type='number']
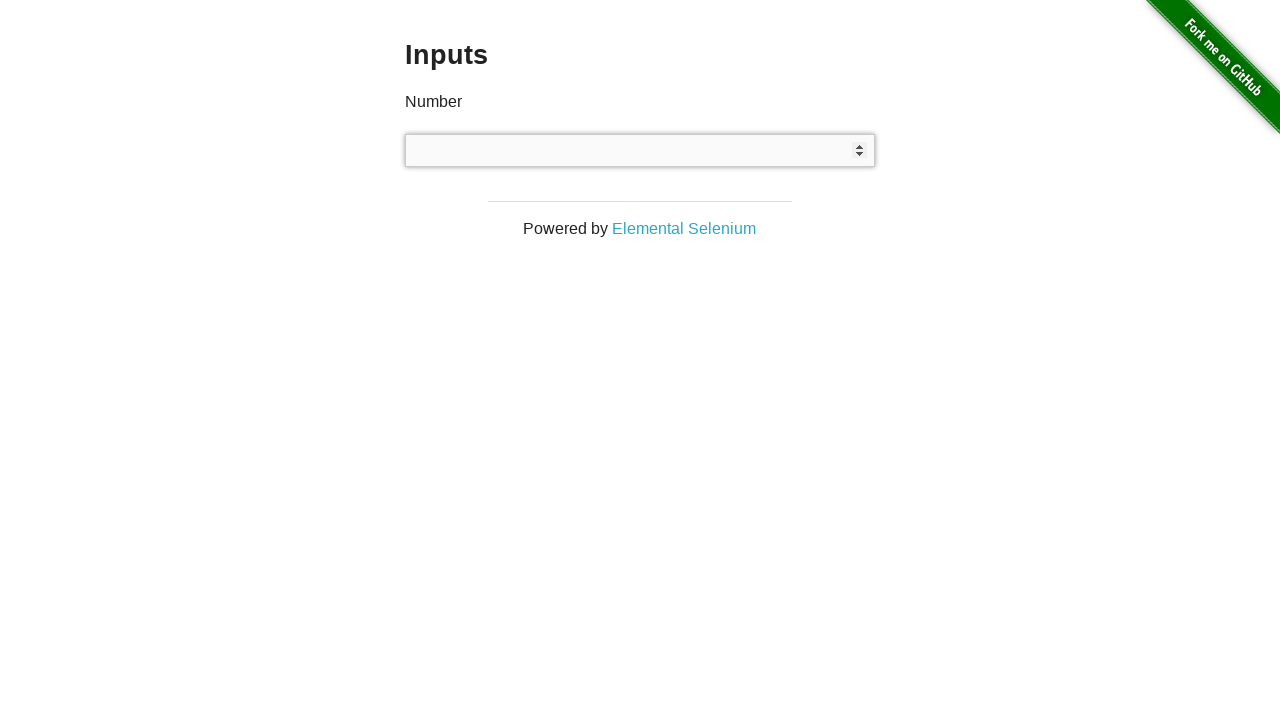

Filled number input field with value '111' on xpath=//input[@type='number']
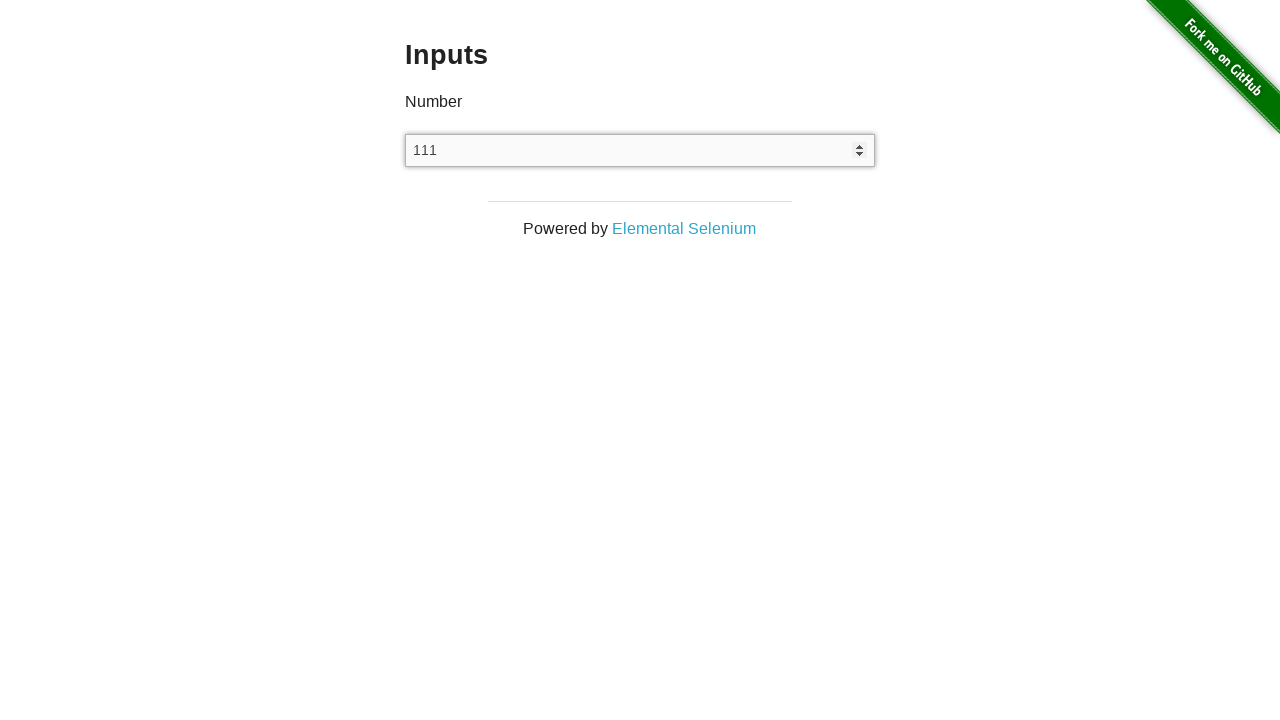

Pressed ArrowUp to increment the value on xpath=//input[@type='number']
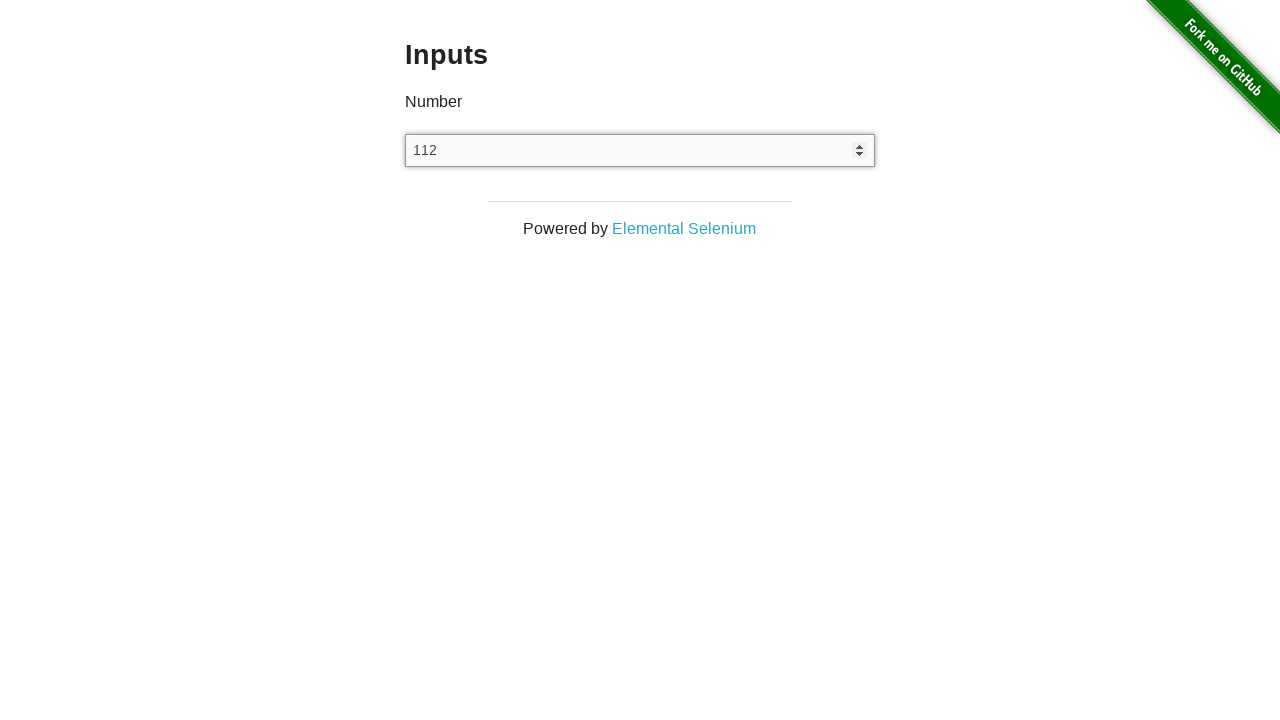

Verified that value incremented to '112'
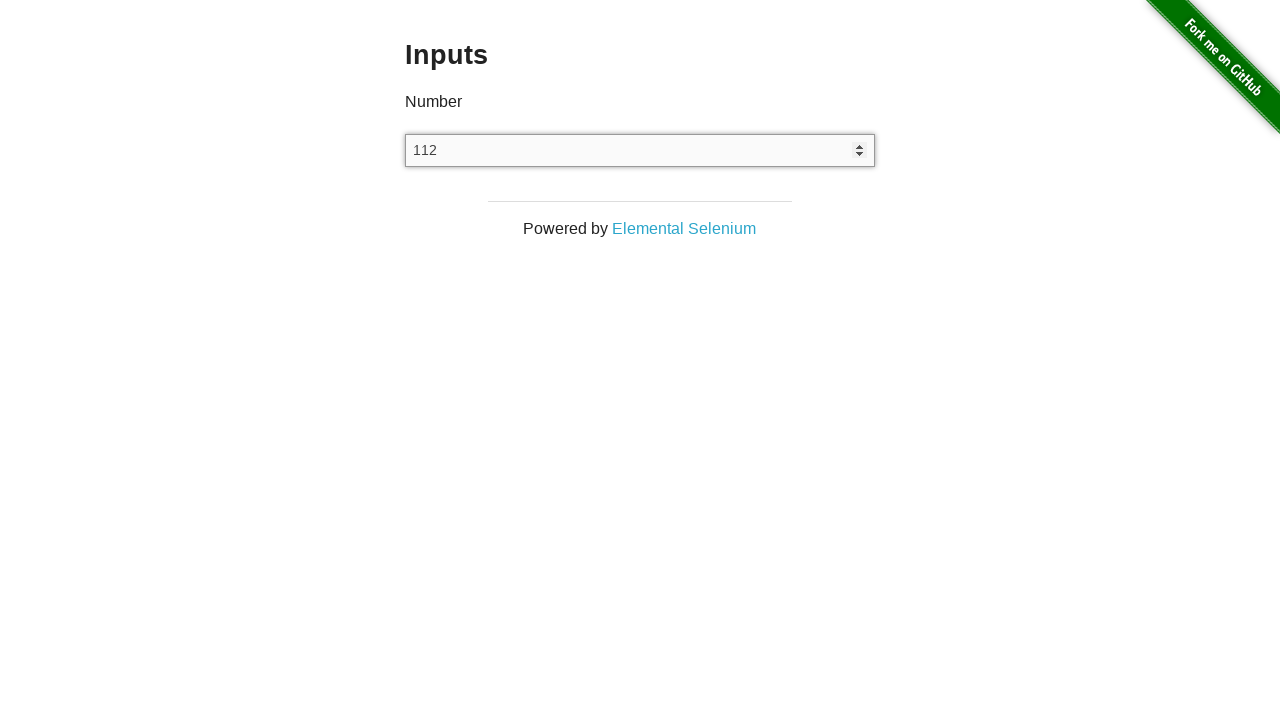

Pressed ArrowDown to decrement the value on xpath=//input[@type='number']
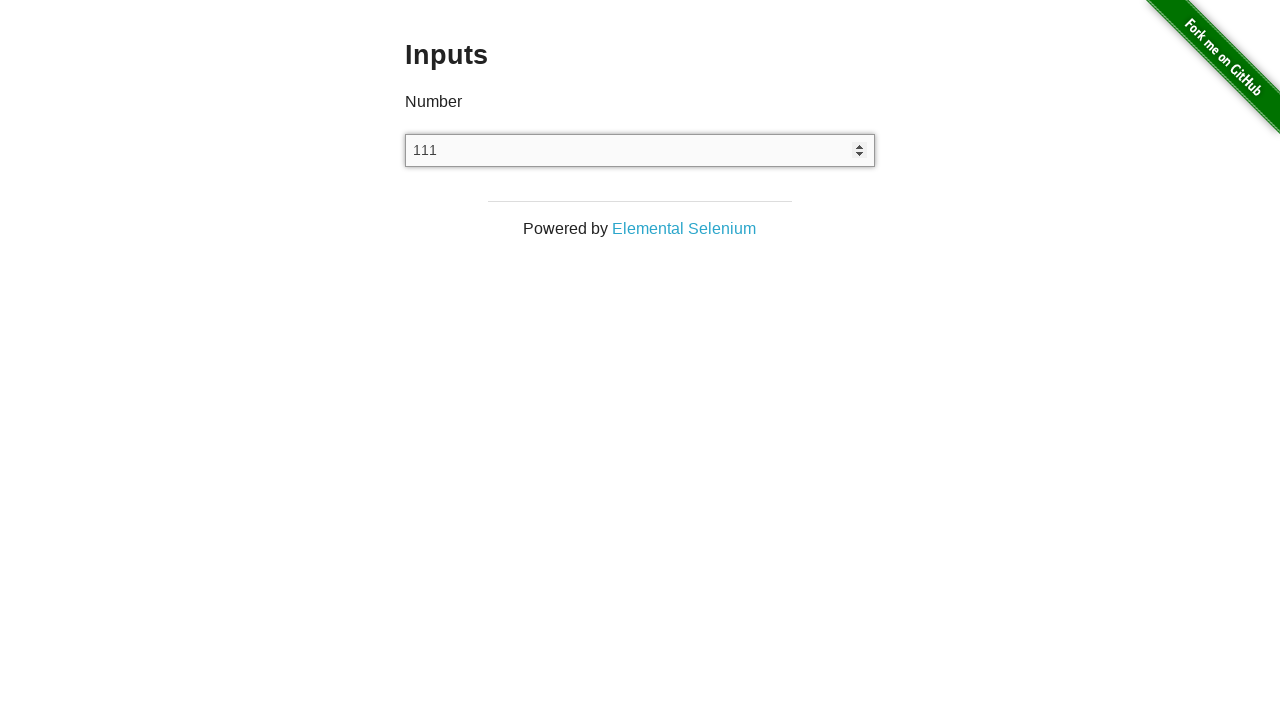

Verified that value decremented back to '111'
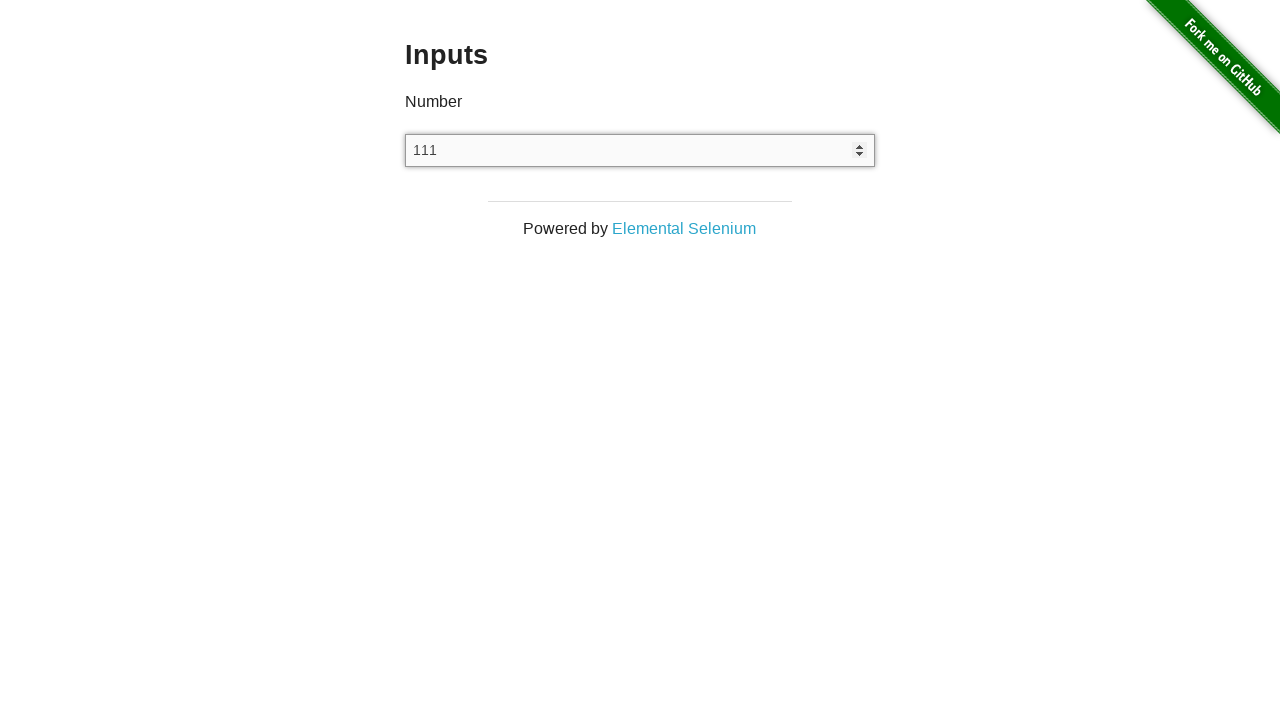

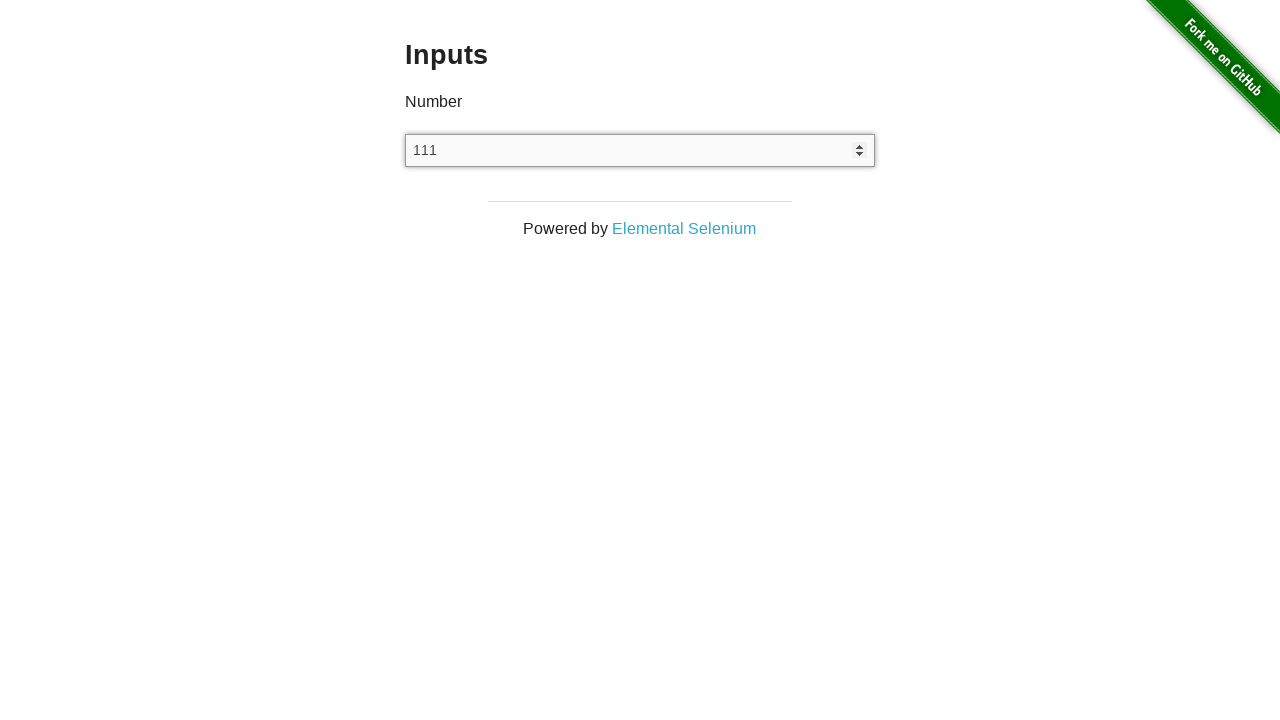